Tests multiple select dropdown functionality by selecting all options, then deselecting them all

Starting URL: https://practice.cydeo.com/dropdown

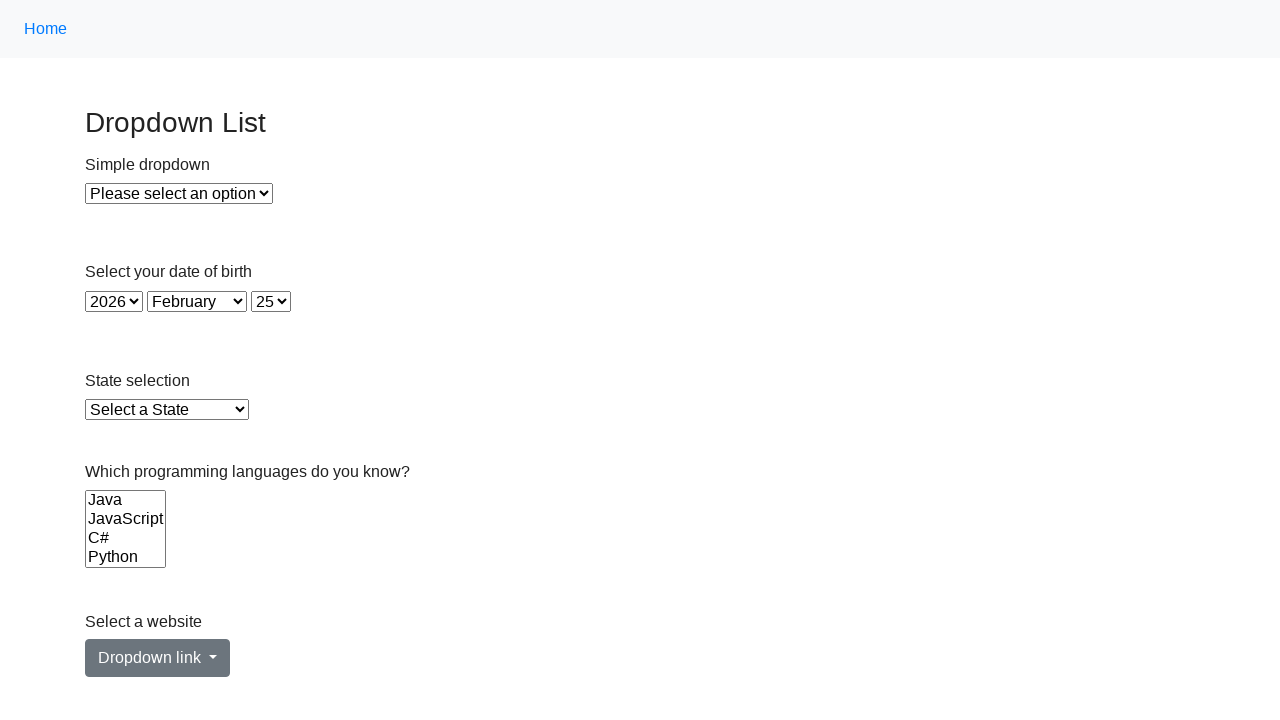

Located the Languages multi-select dropdown
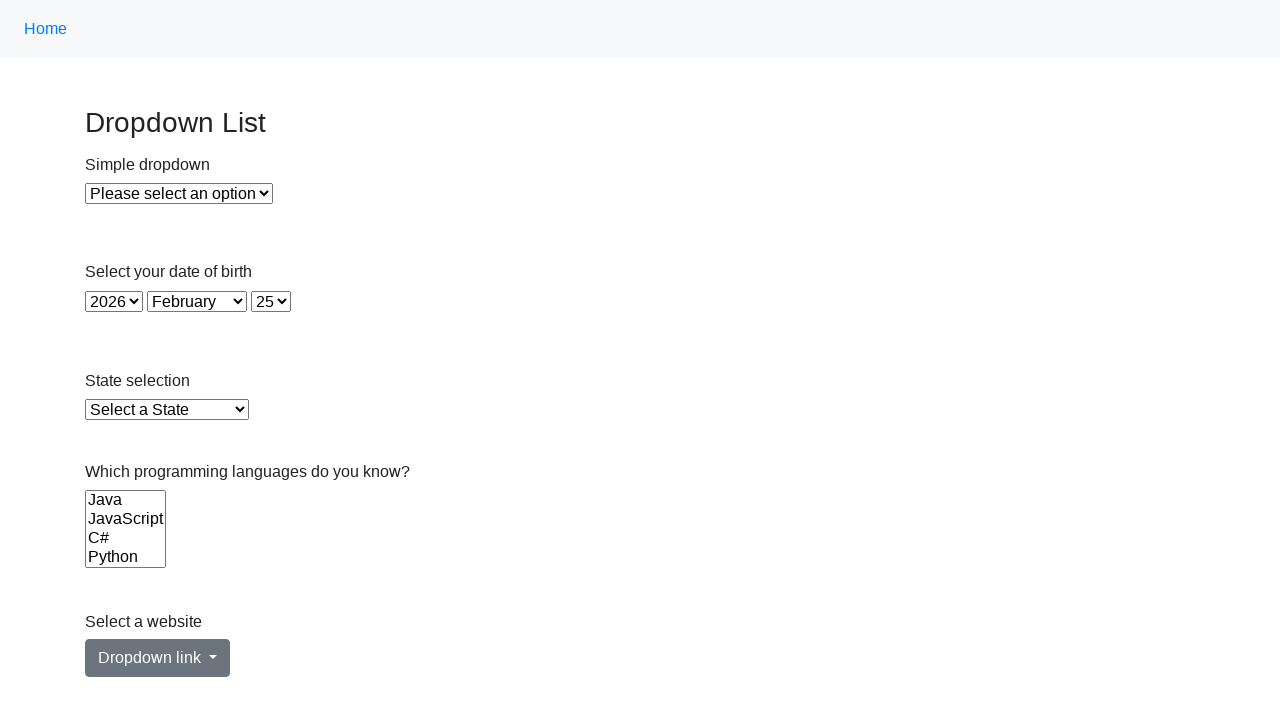

Retrieved all available language options from the dropdown
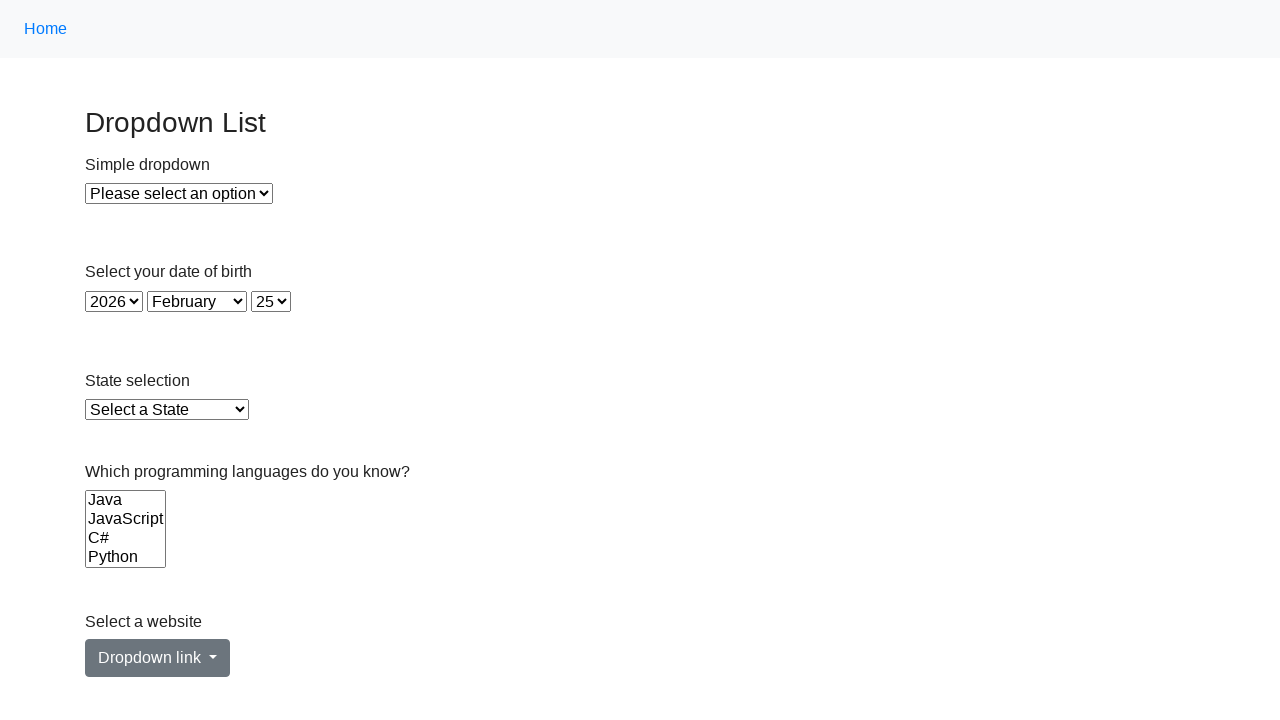

Selected a language option at (126, 500) on select[name='Languages'] >> option >> nth=0
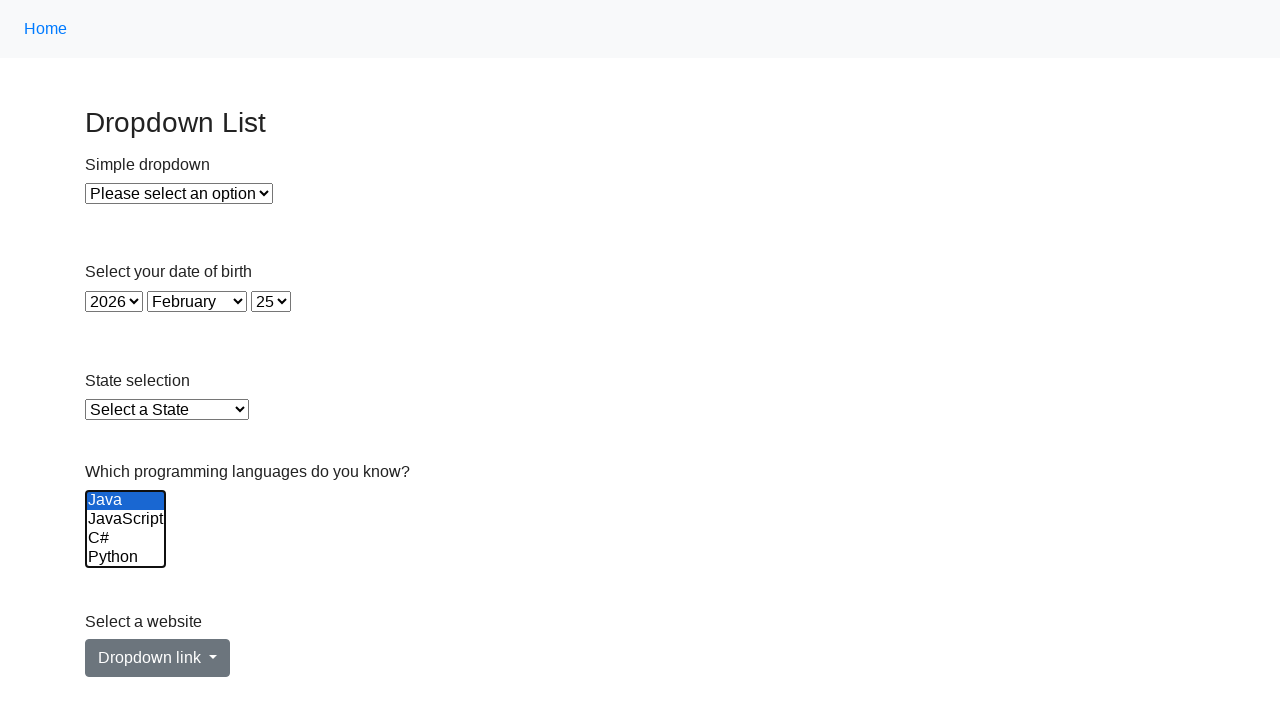

Selected a language option at (126, 519) on select[name='Languages'] >> option >> nth=1
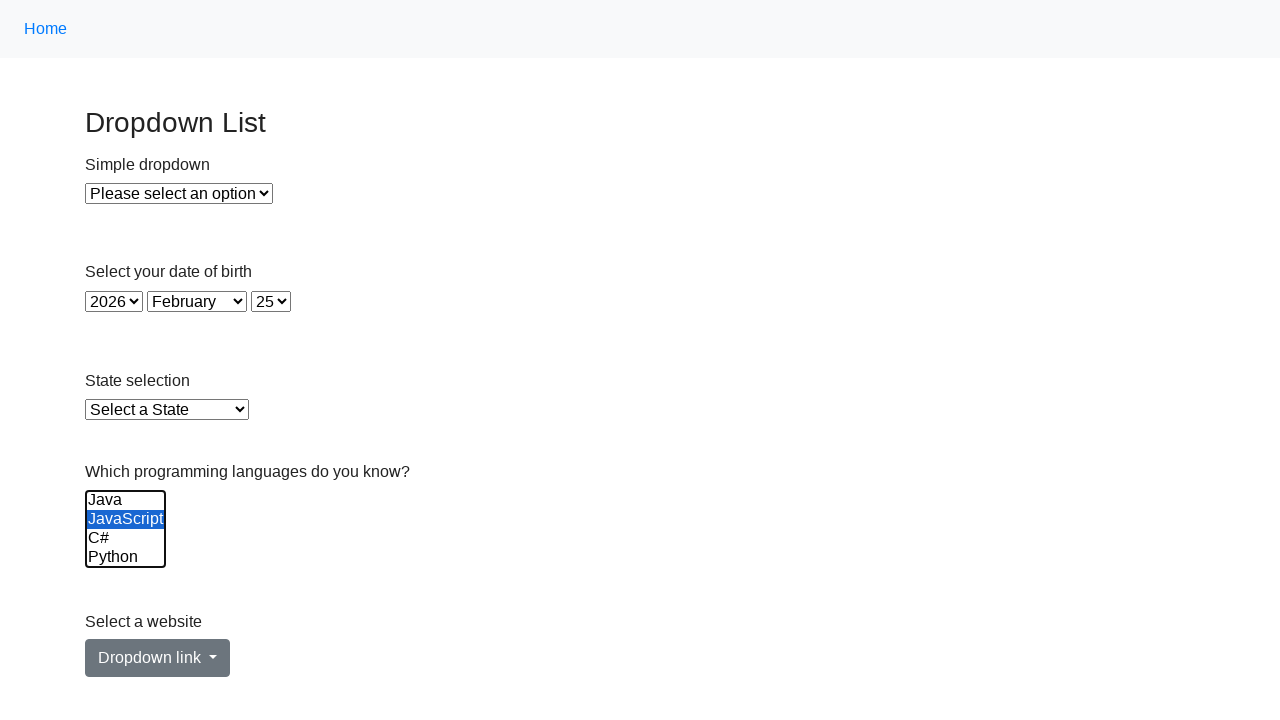

Selected a language option at (126, 538) on select[name='Languages'] >> option >> nth=2
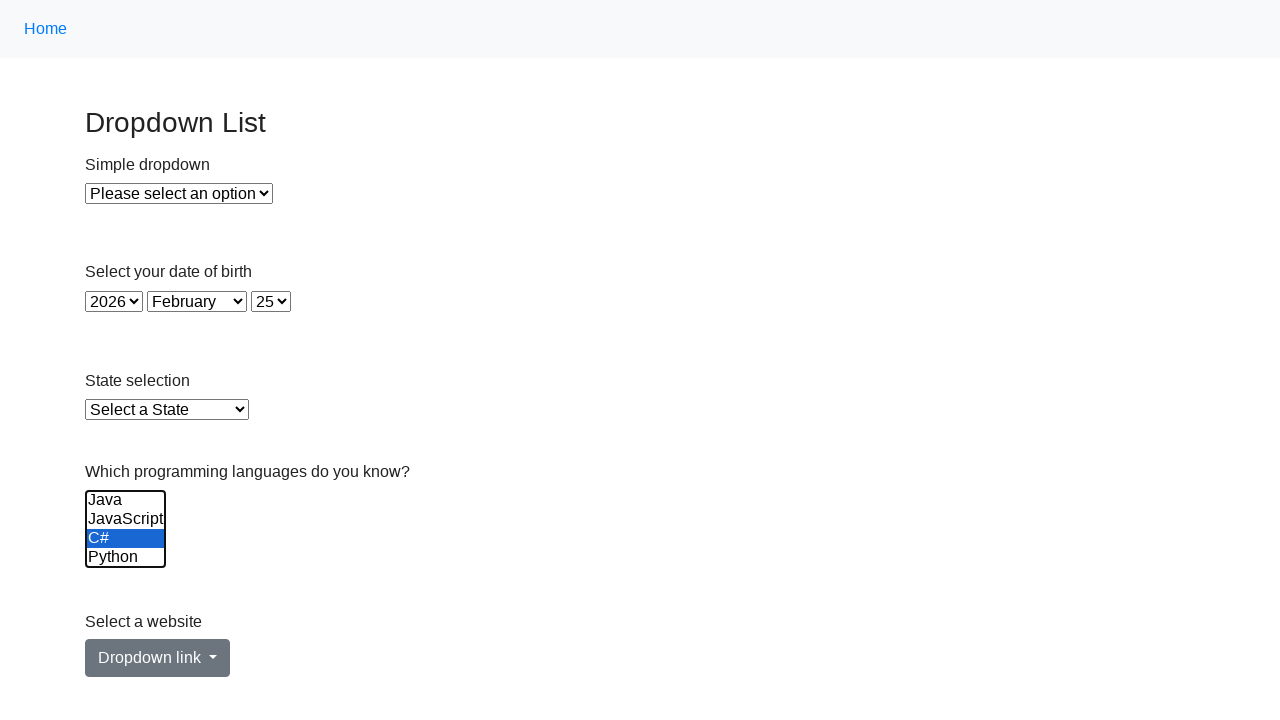

Selected a language option at (126, 558) on select[name='Languages'] >> option >> nth=3
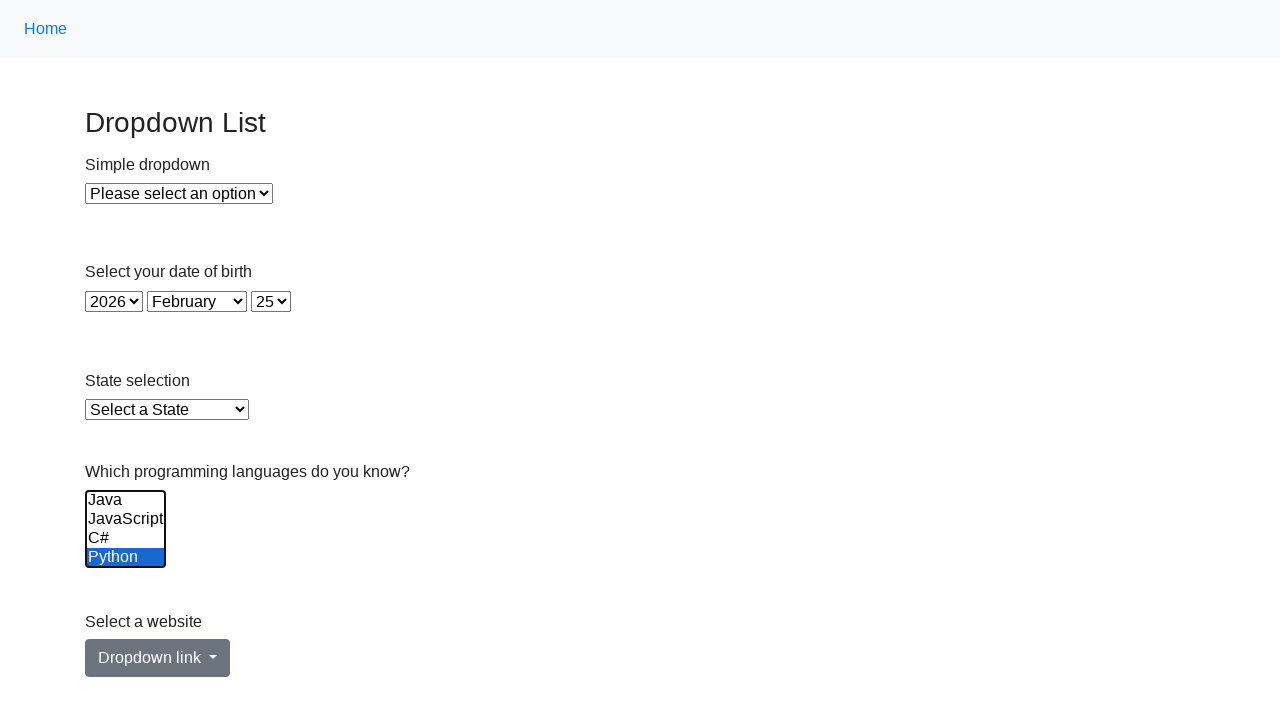

Selected a language option at (126, 539) on select[name='Languages'] >> option >> nth=4
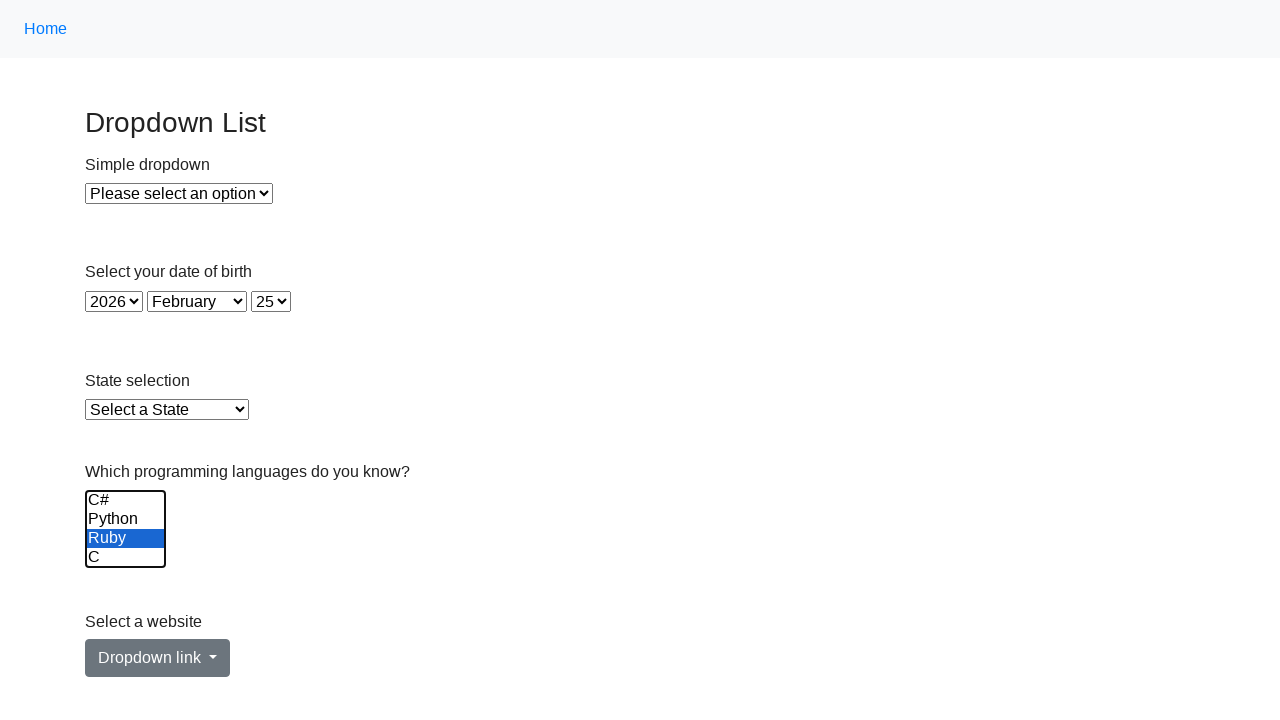

Selected a language option at (126, 558) on select[name='Languages'] >> option >> nth=5
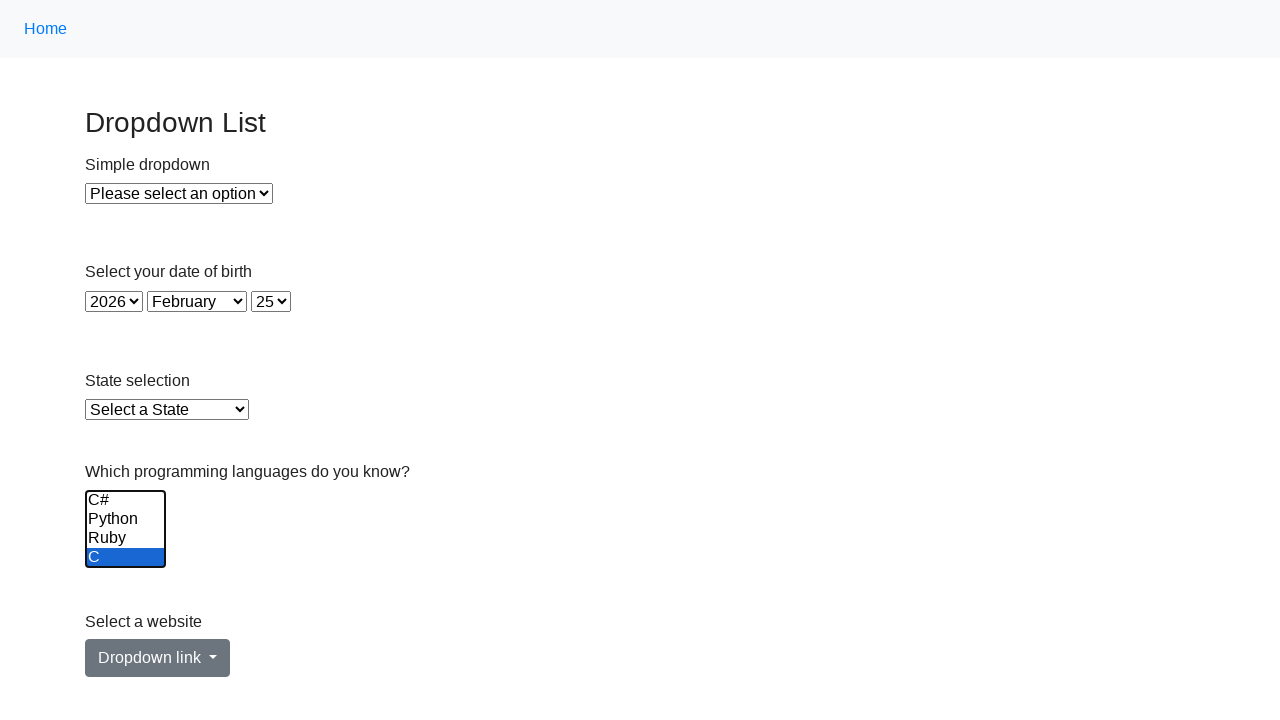

Waited 3 seconds to observe all selections
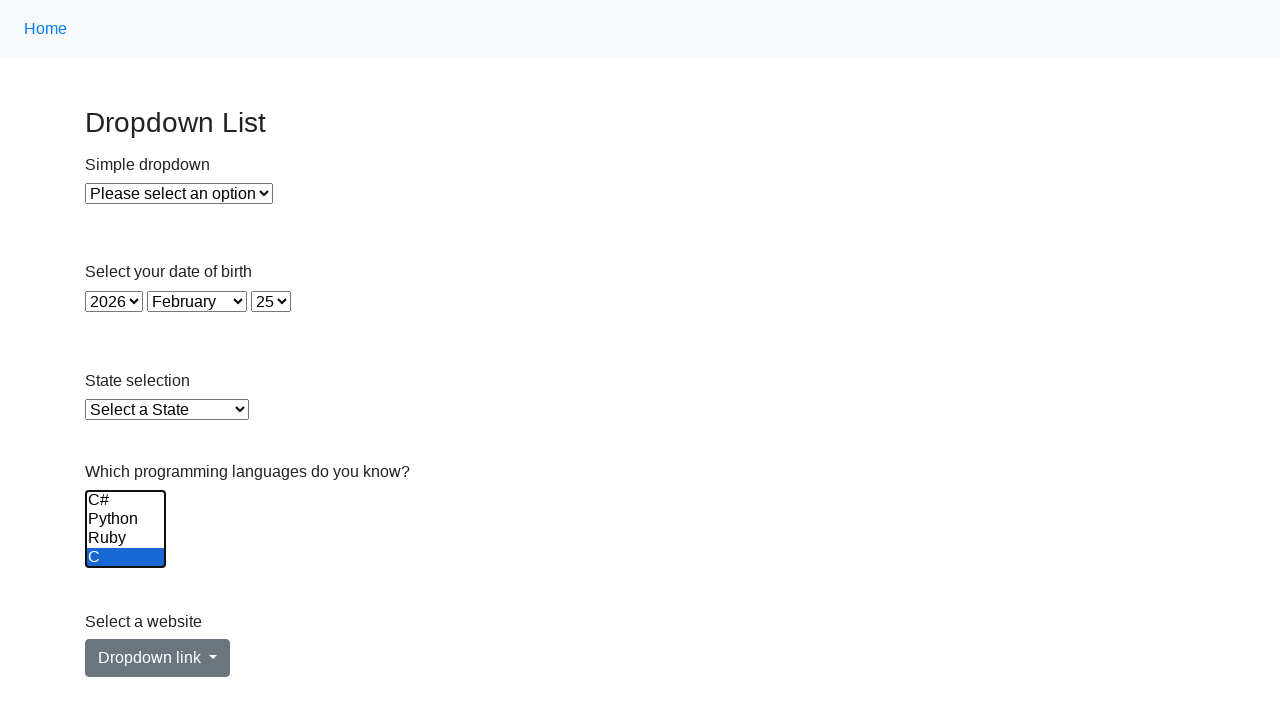

Deselected a language option at (126, 500) on select[name='Languages'] >> option >> nth=0
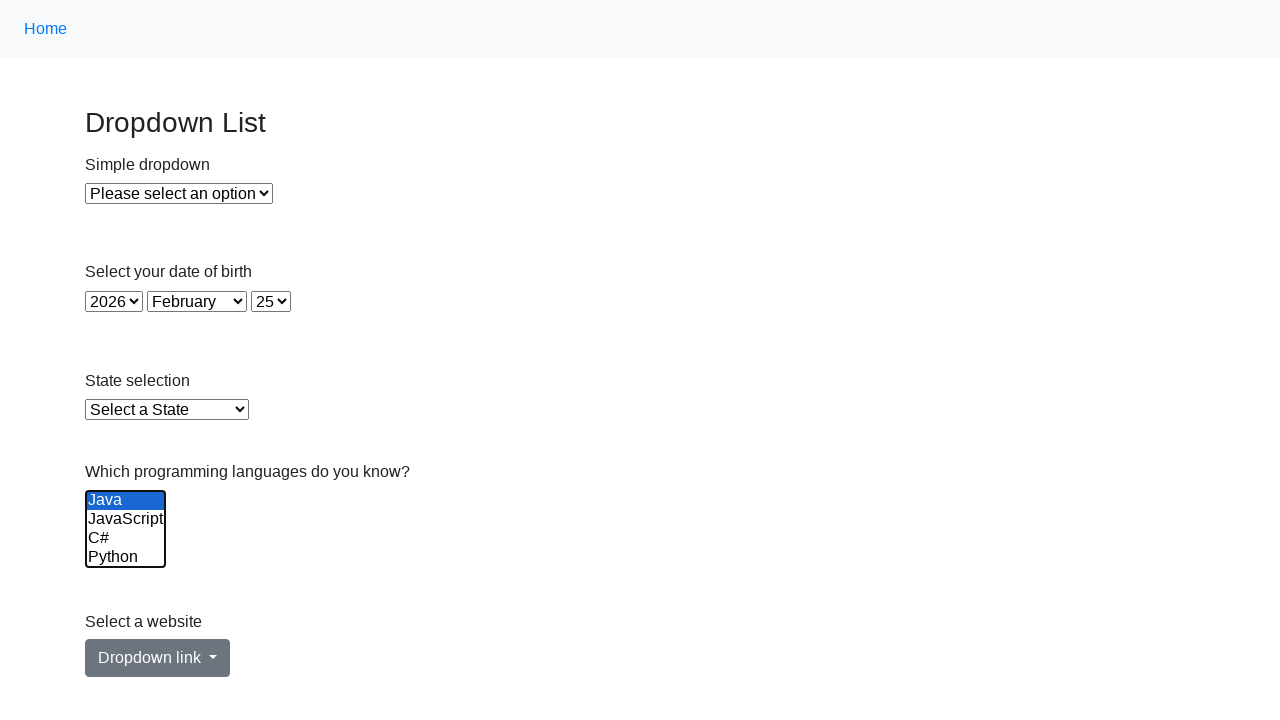

Deselected a language option at (126, 519) on select[name='Languages'] >> option >> nth=1
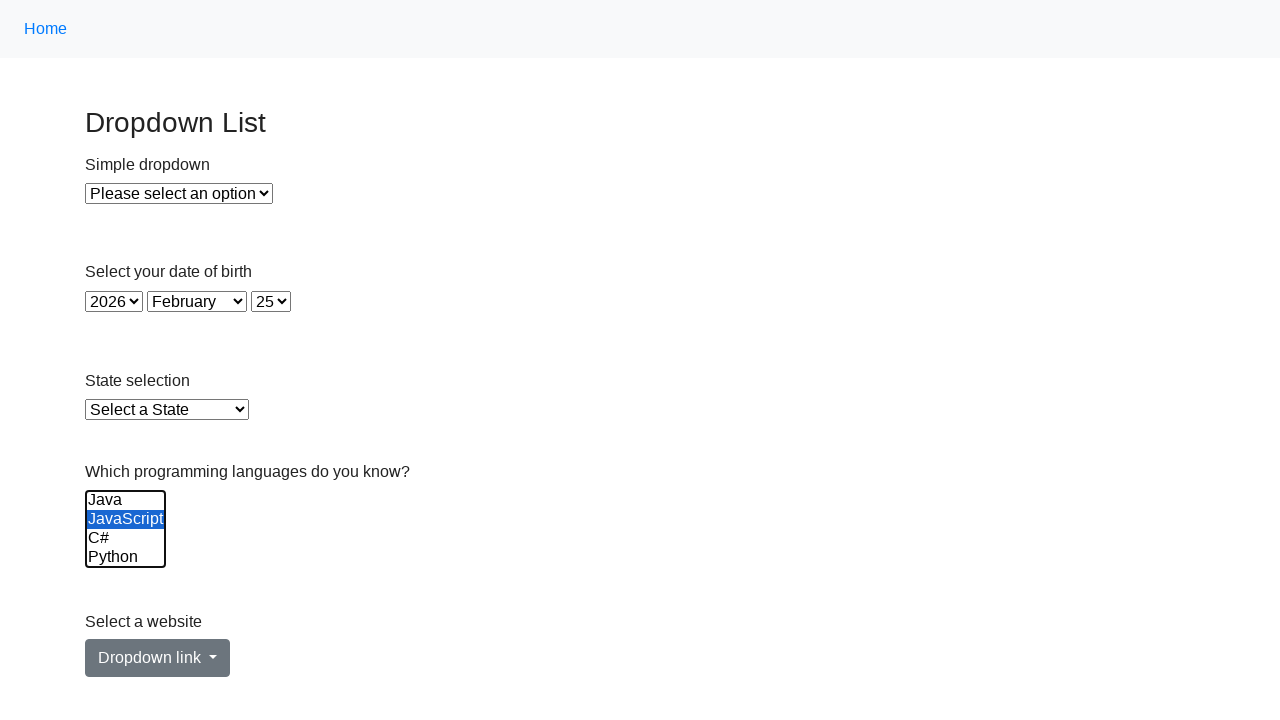

Deselected a language option at (126, 538) on select[name='Languages'] >> option >> nth=2
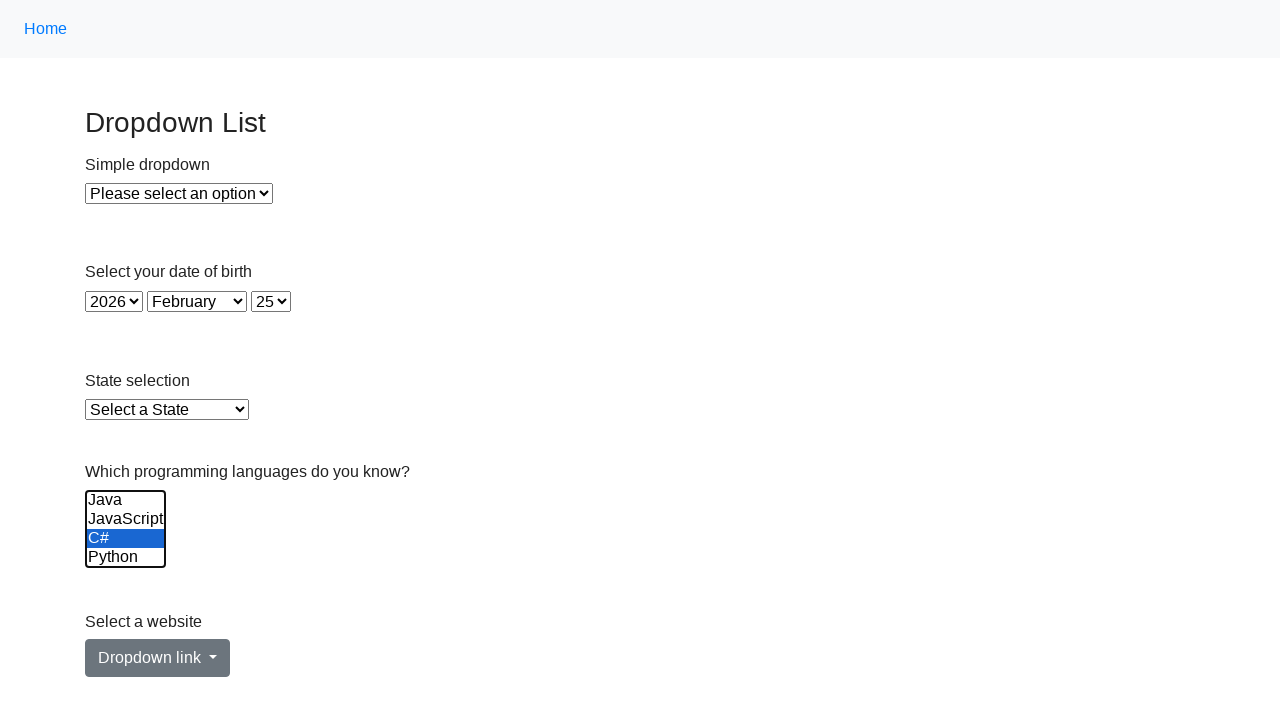

Deselected a language option at (126, 558) on select[name='Languages'] >> option >> nth=3
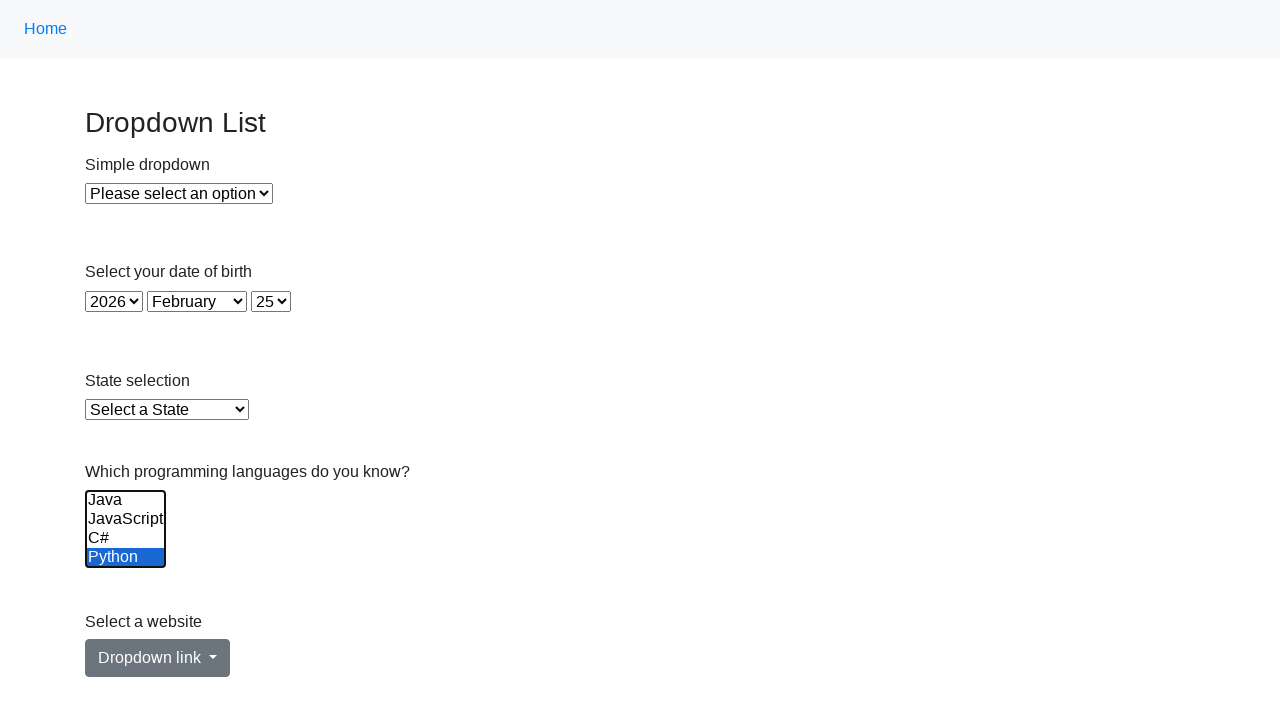

Deselected a language option at (126, 539) on select[name='Languages'] >> option >> nth=4
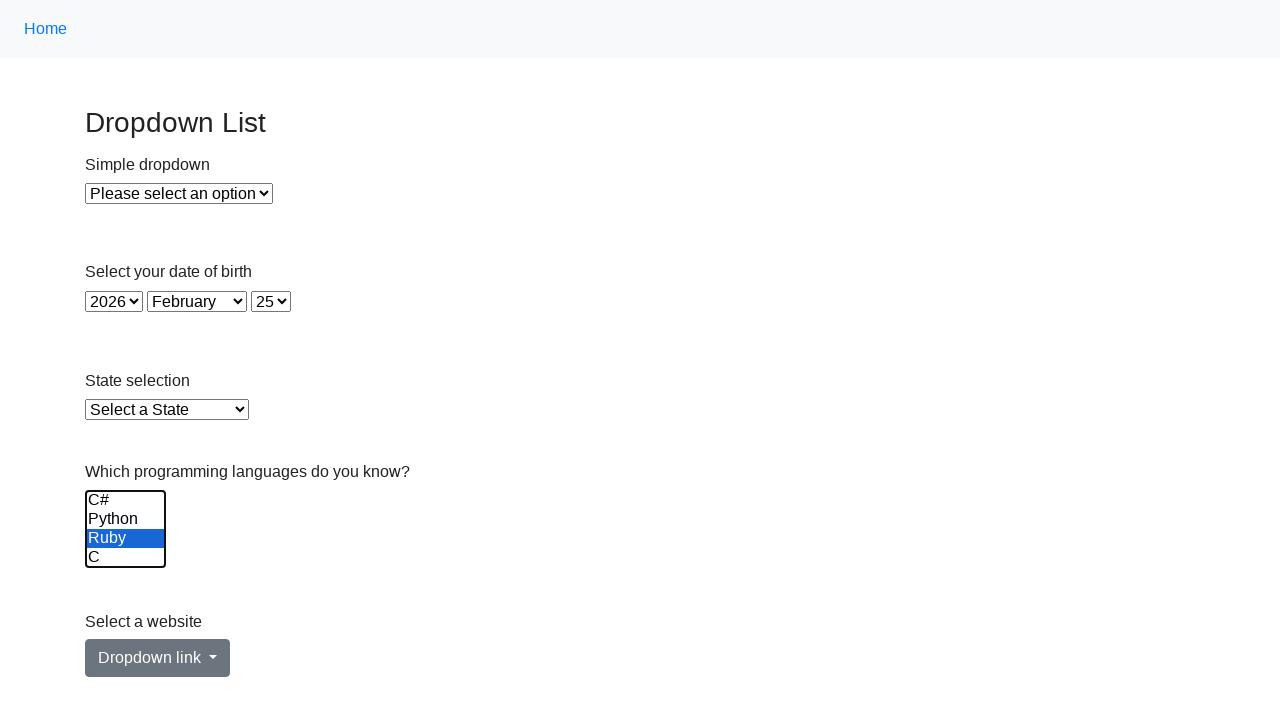

Deselected a language option at (126, 558) on select[name='Languages'] >> option >> nth=5
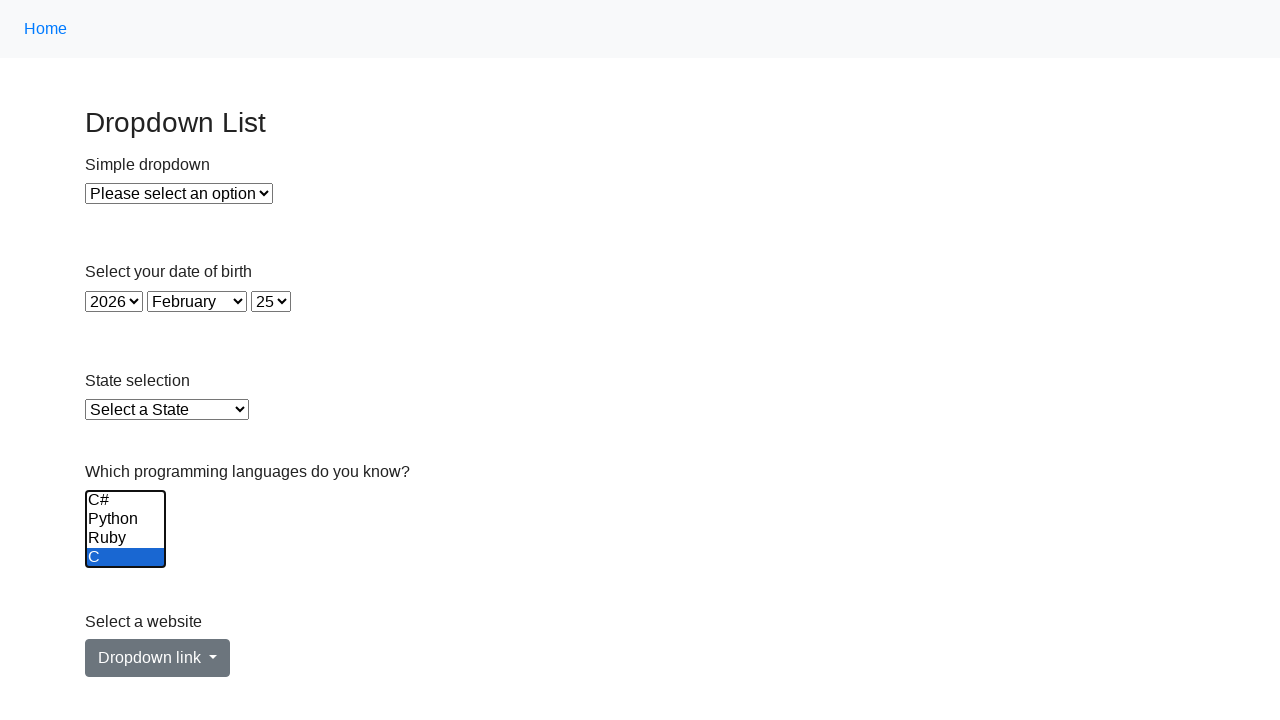

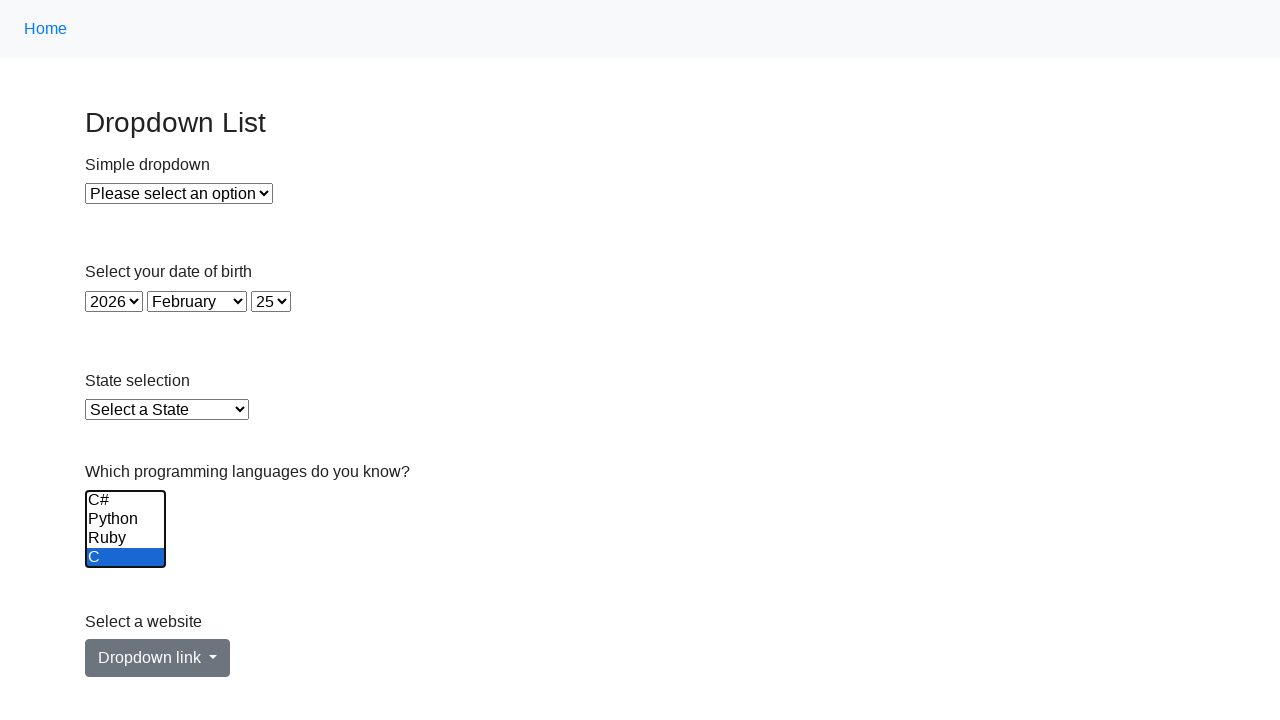